Tests navigation to category B by clicking Browse Languages menu and the B symbol, then verifies the page title and URL.

Starting URL: https://www.99-bottles-of-beer.net

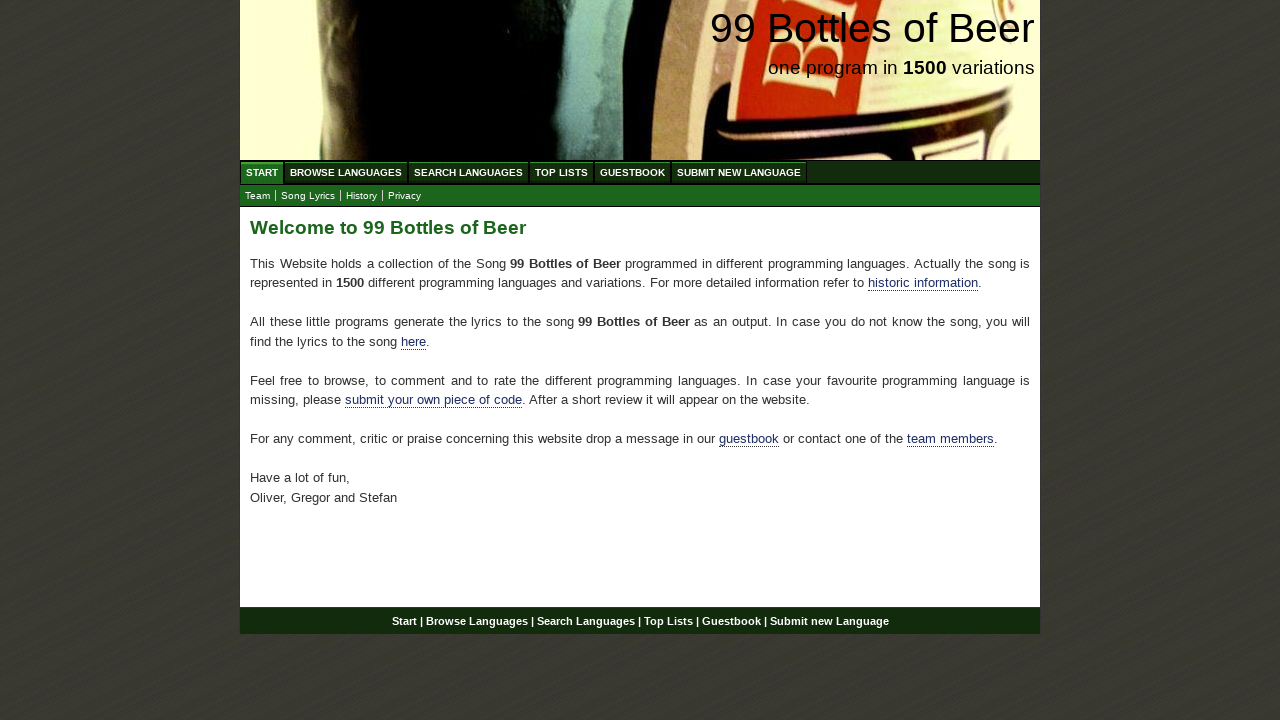

Clicked Browse Languages menu at (346, 172) on text=Browse Languages
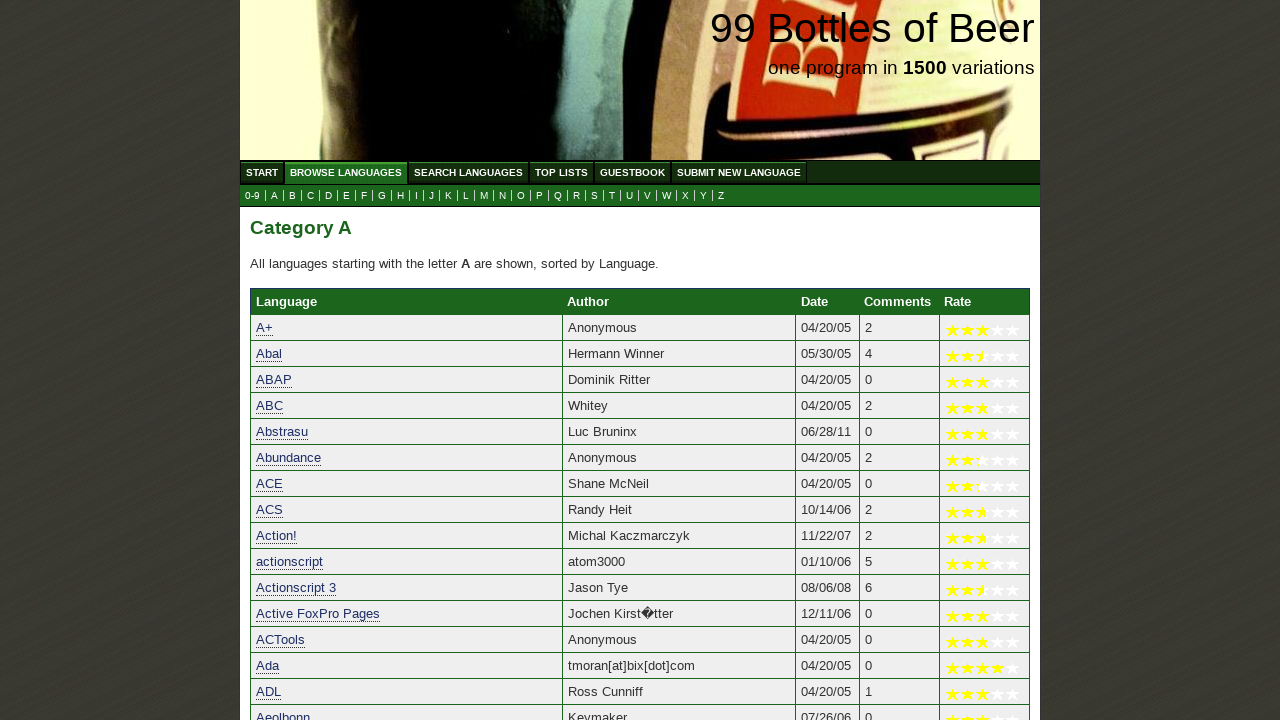

Clicked B symbol in submenu at (292, 196) on a[href='b.html']
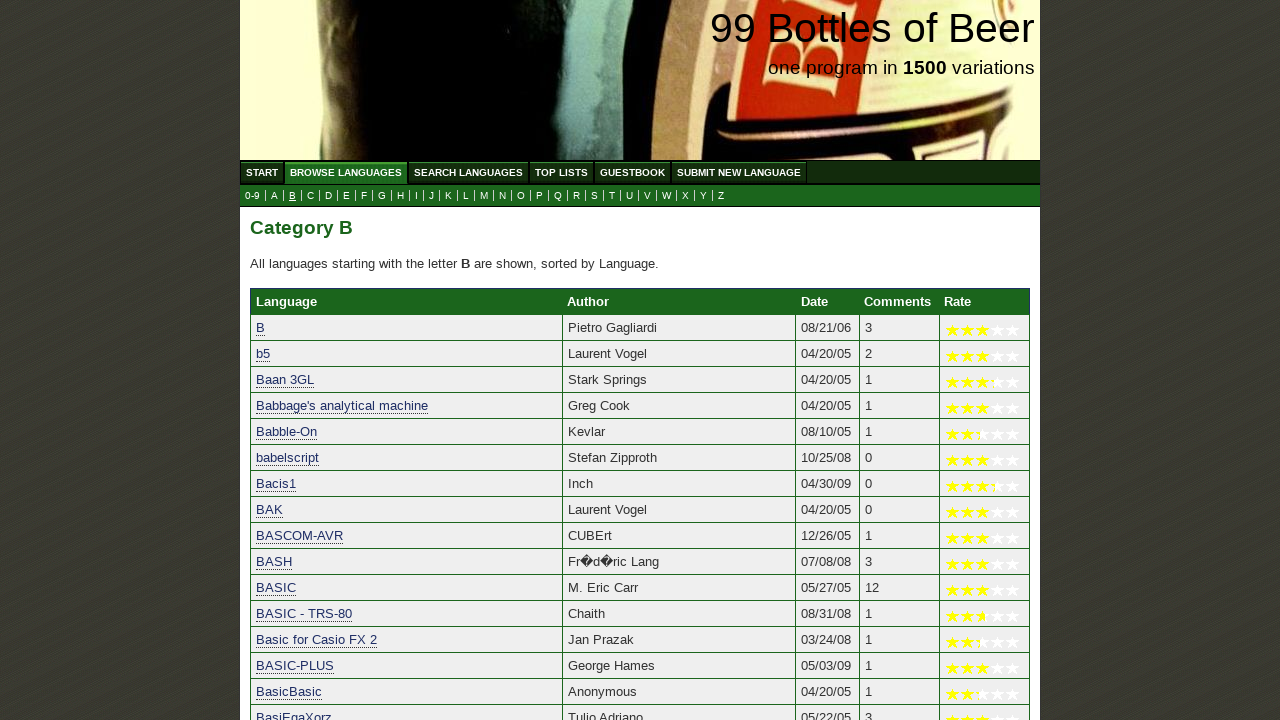

Verified page title is '99 Bottles of Beer | Browse category B'
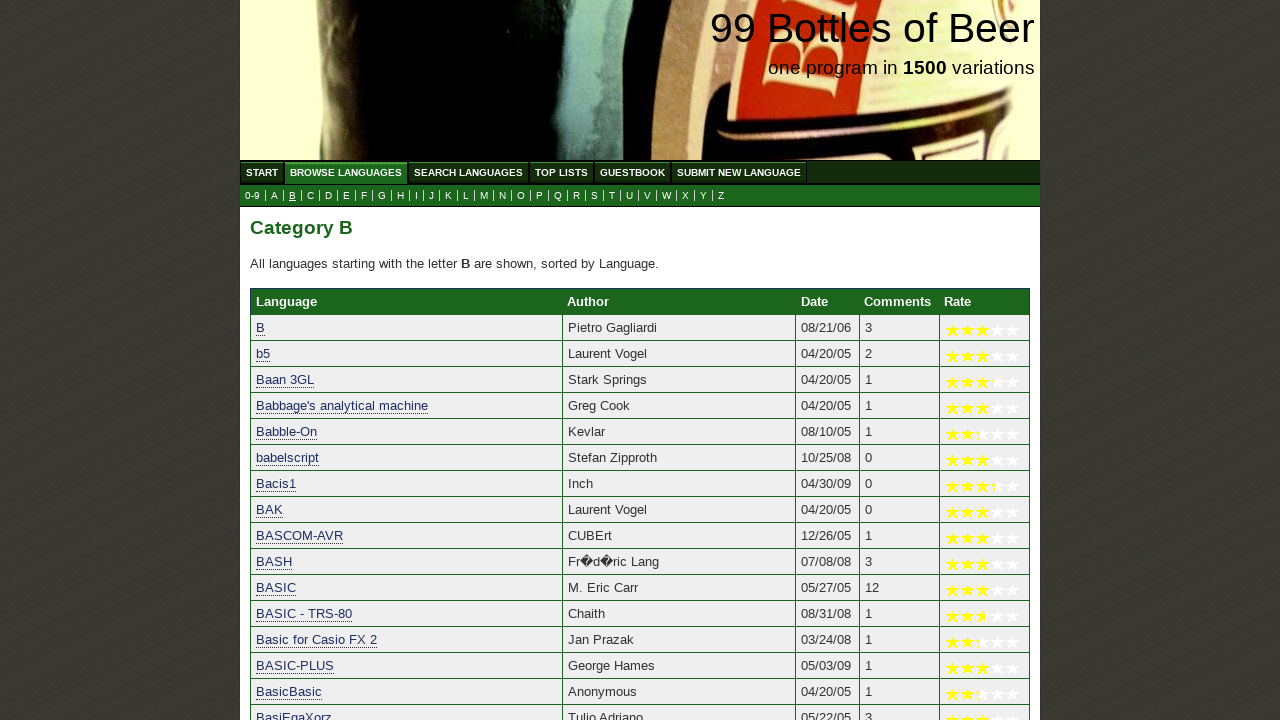

Verified current URL is 'https://www.99-bottles-of-beer.net/b.html'
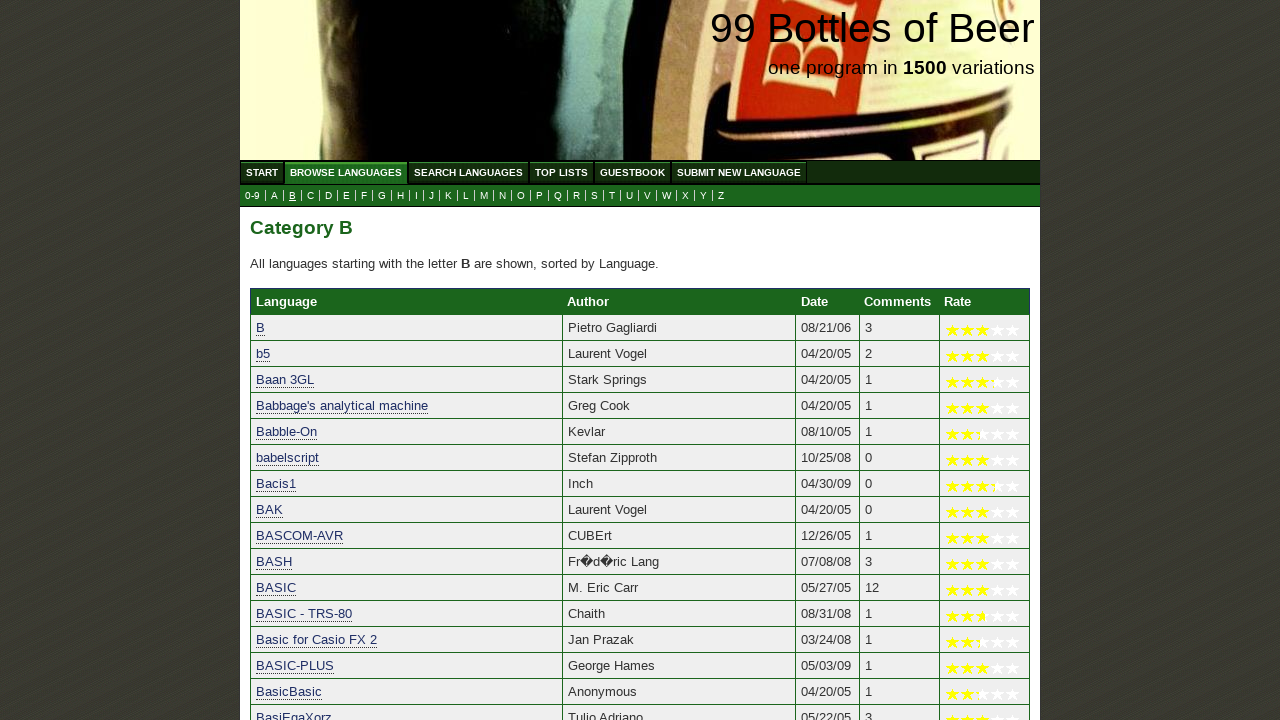

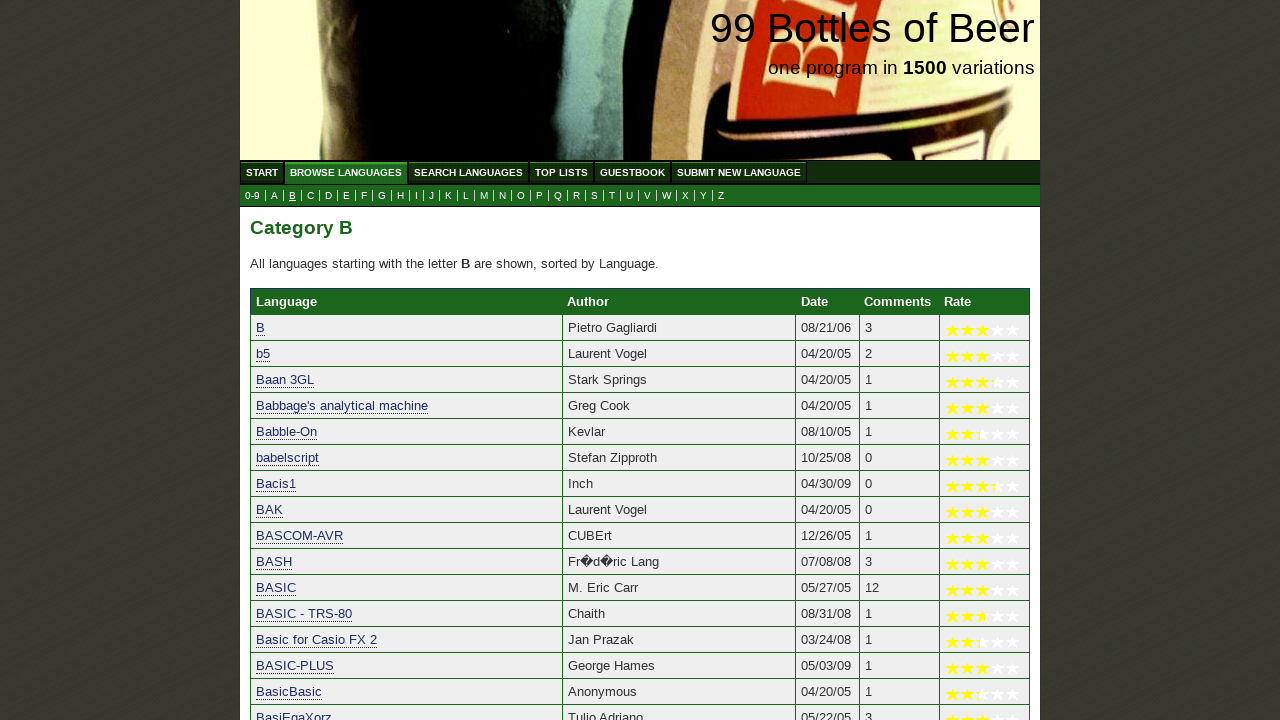